Tests PWD address search by searching for "5036 HAWTHORNE ST" and verifying property details, Deeds, and Zoning information.

Starting URL: https://atlas-dev.phila.gov/

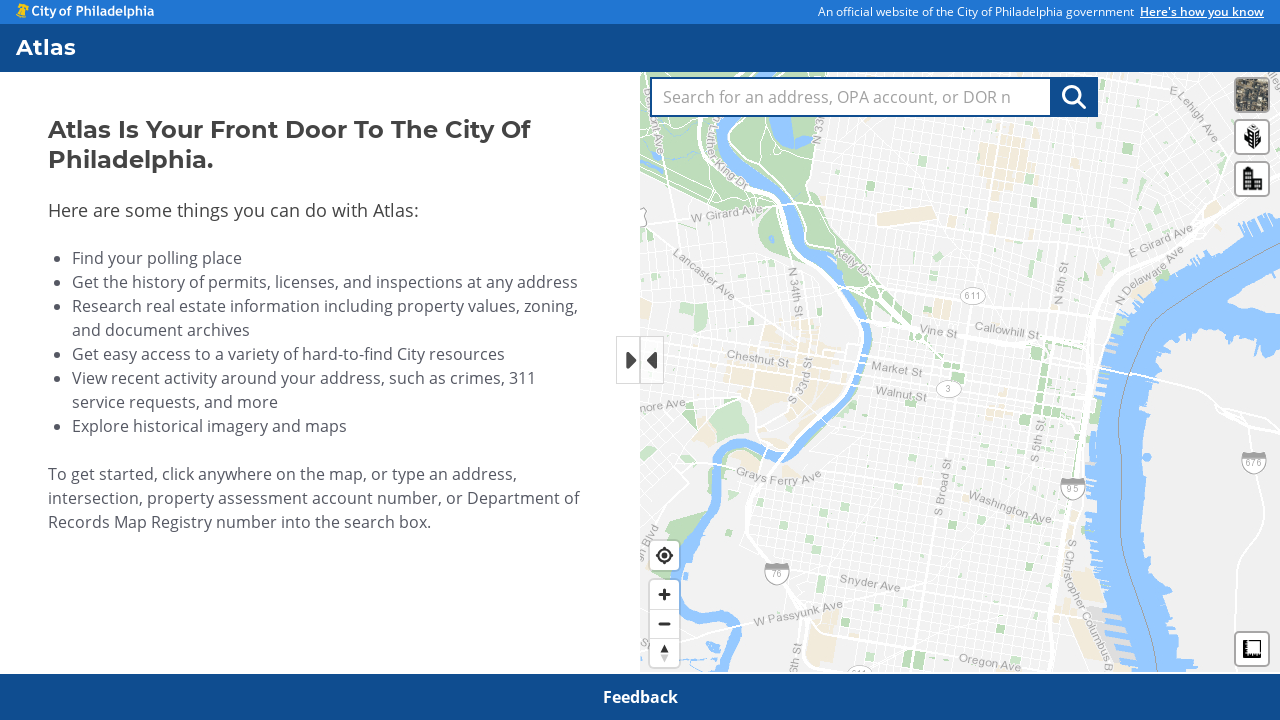

Clicked on address search textbox at (851, 97) on internal:role=textbox[name="Search for an address, OPA"i]
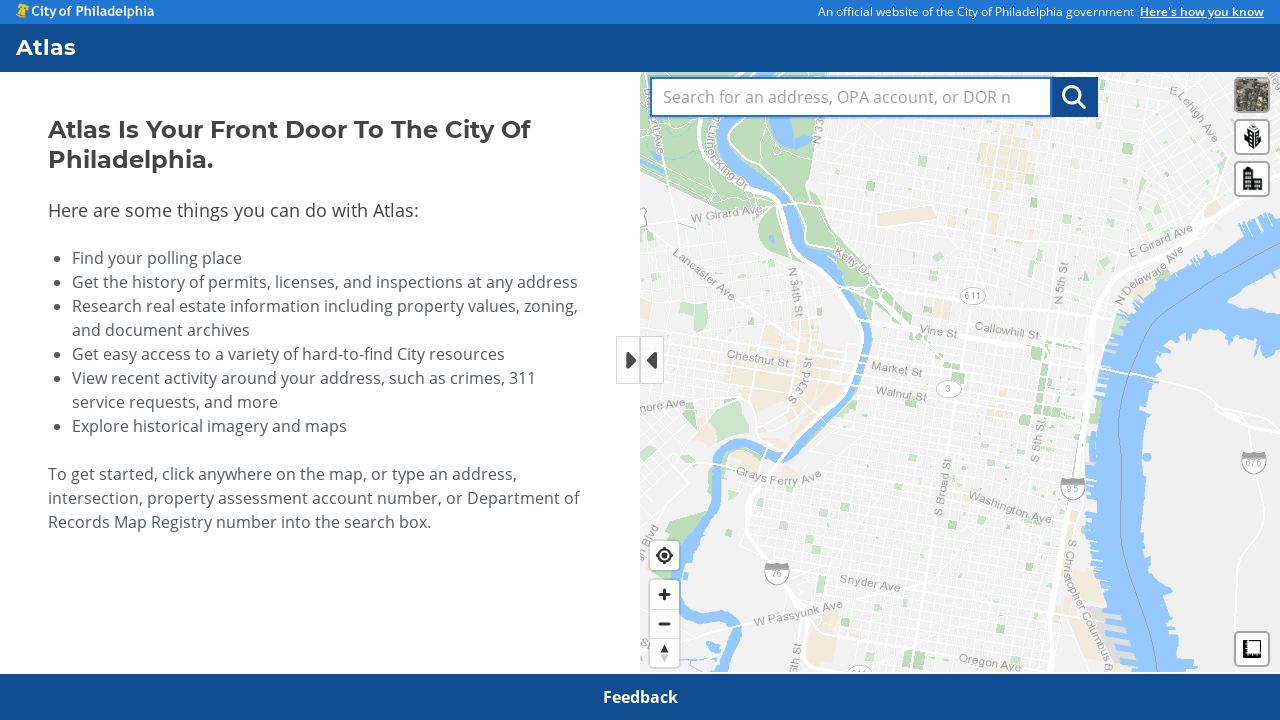

Filled search textbox with address '5036 HAWTHORNE ST' on internal:role=textbox[name="Search for an address, OPA"i]
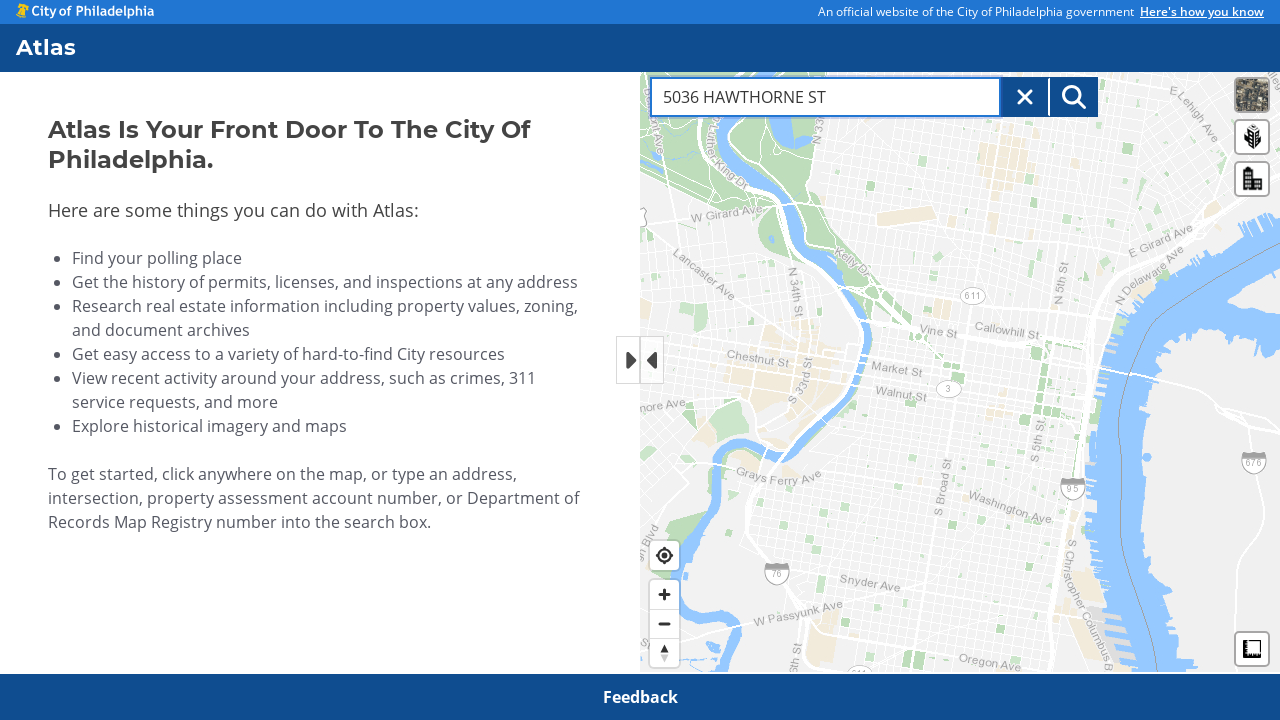

Clicked Address Search Button at (1074, 97) on internal:role=button[name="Address Search Button"i]
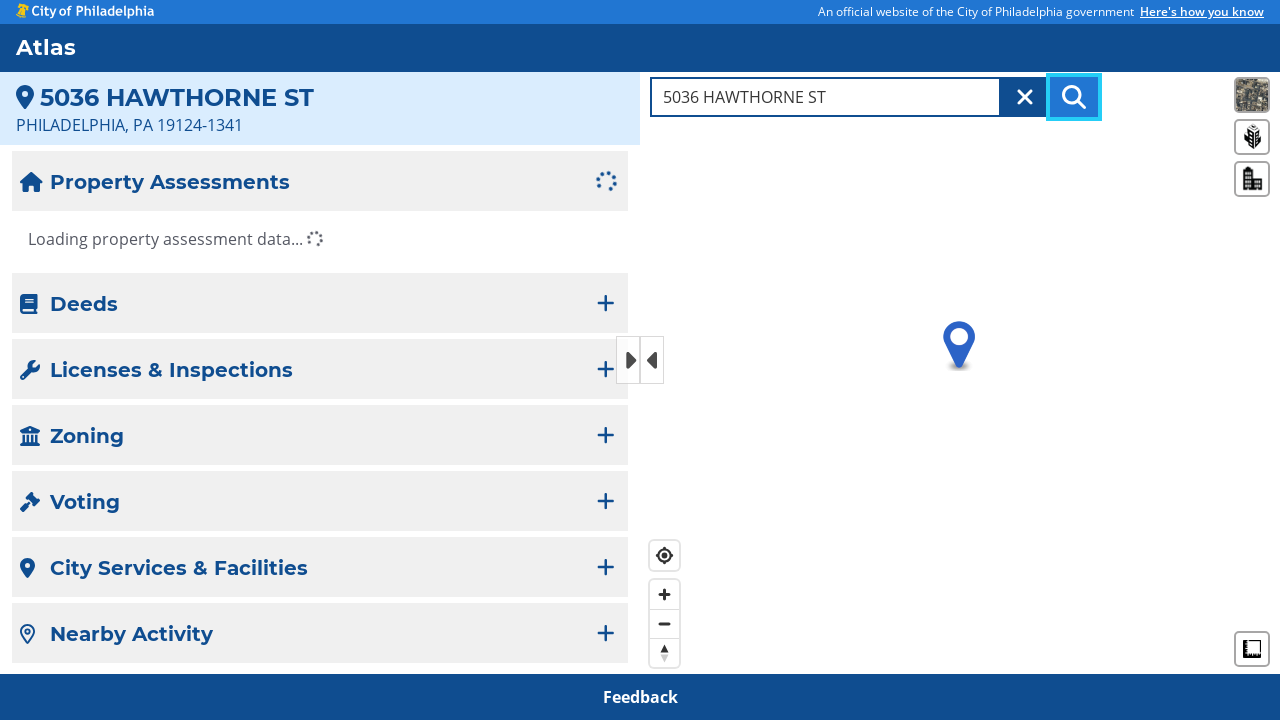

Search results loaded and visible
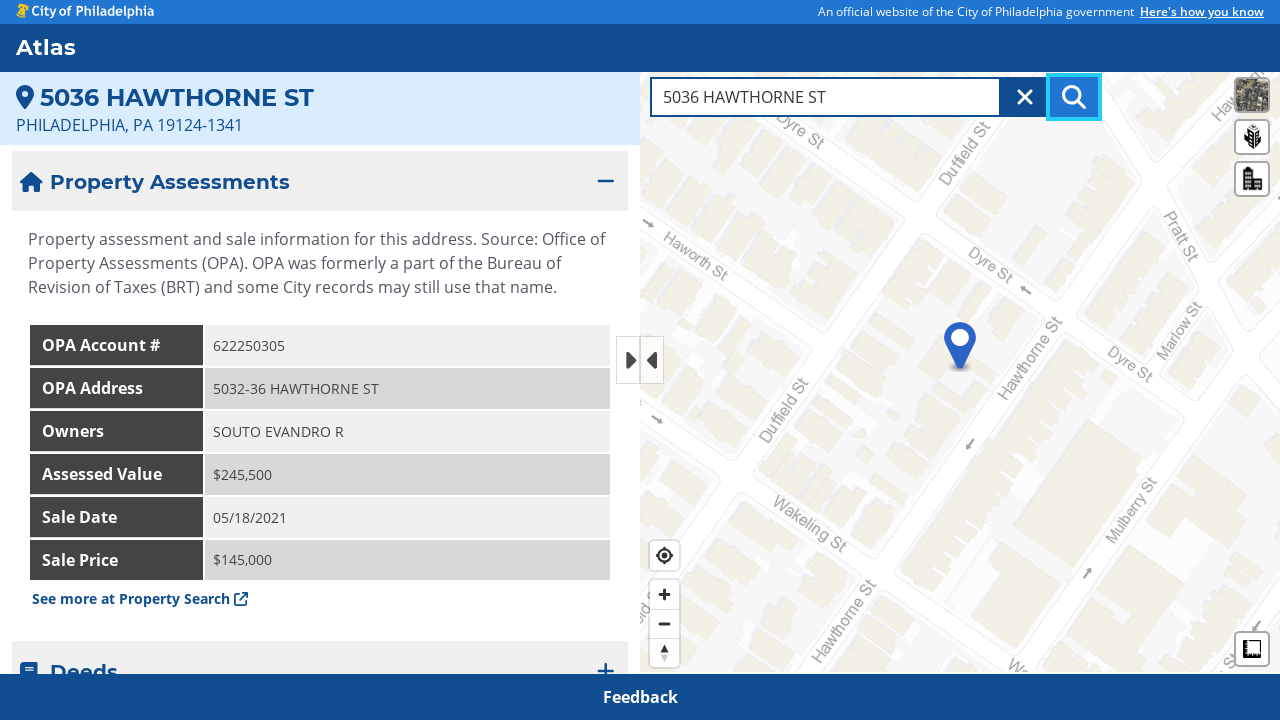

Clicked Deeds button at (320, 647) on internal:role=button[name="Deeds"i]
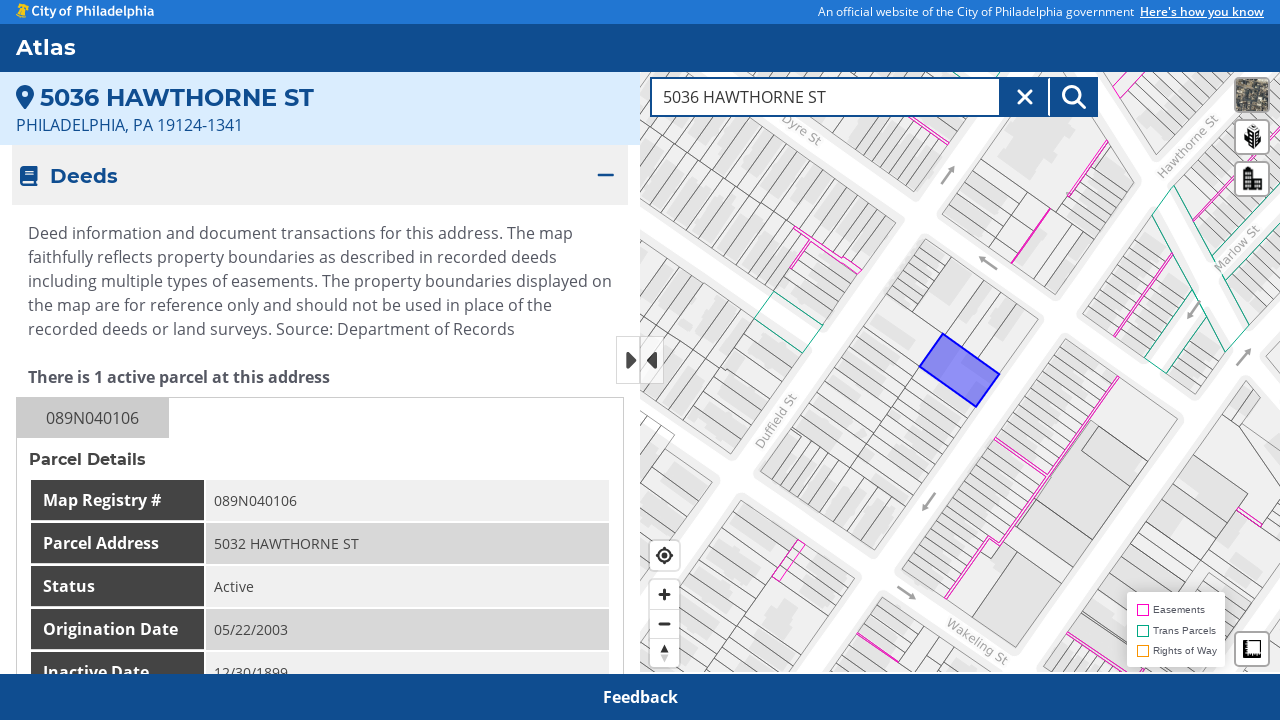

Deeds table loaded and visible
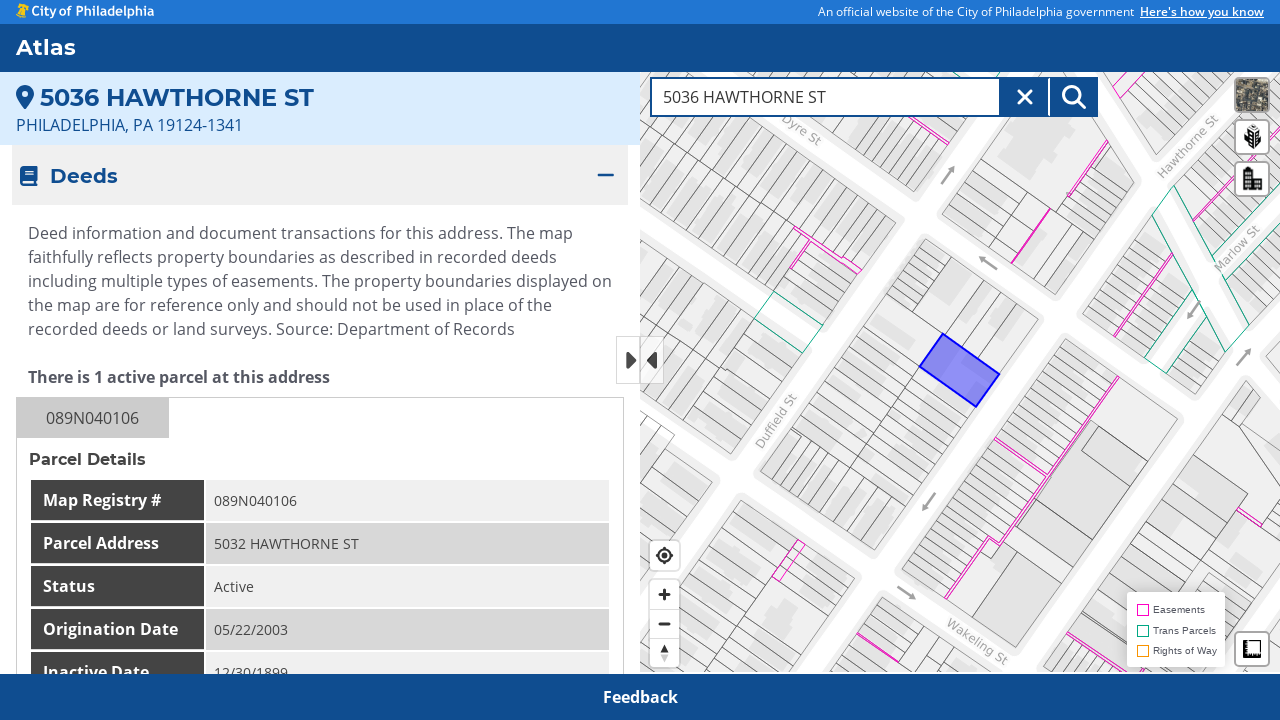

Clicked Zoning button at (320, 419) on internal:role=button[name="Zoning"i]
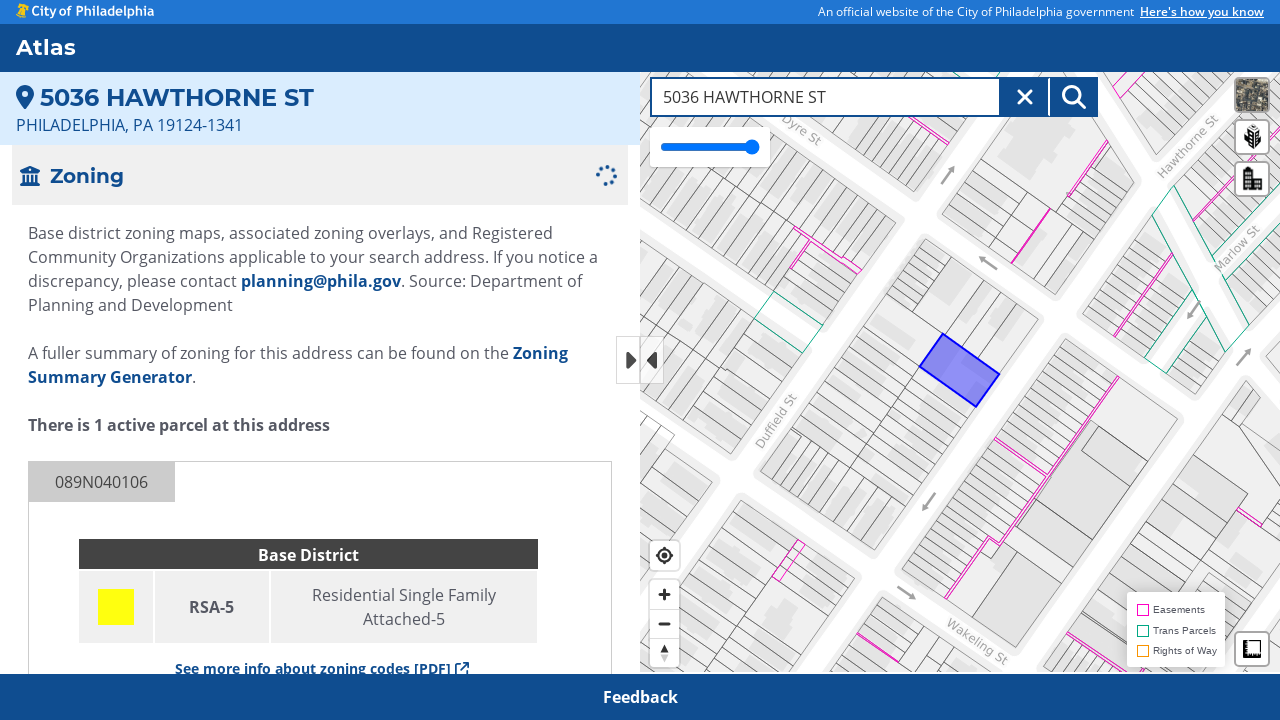

Zoning information loaded and visible
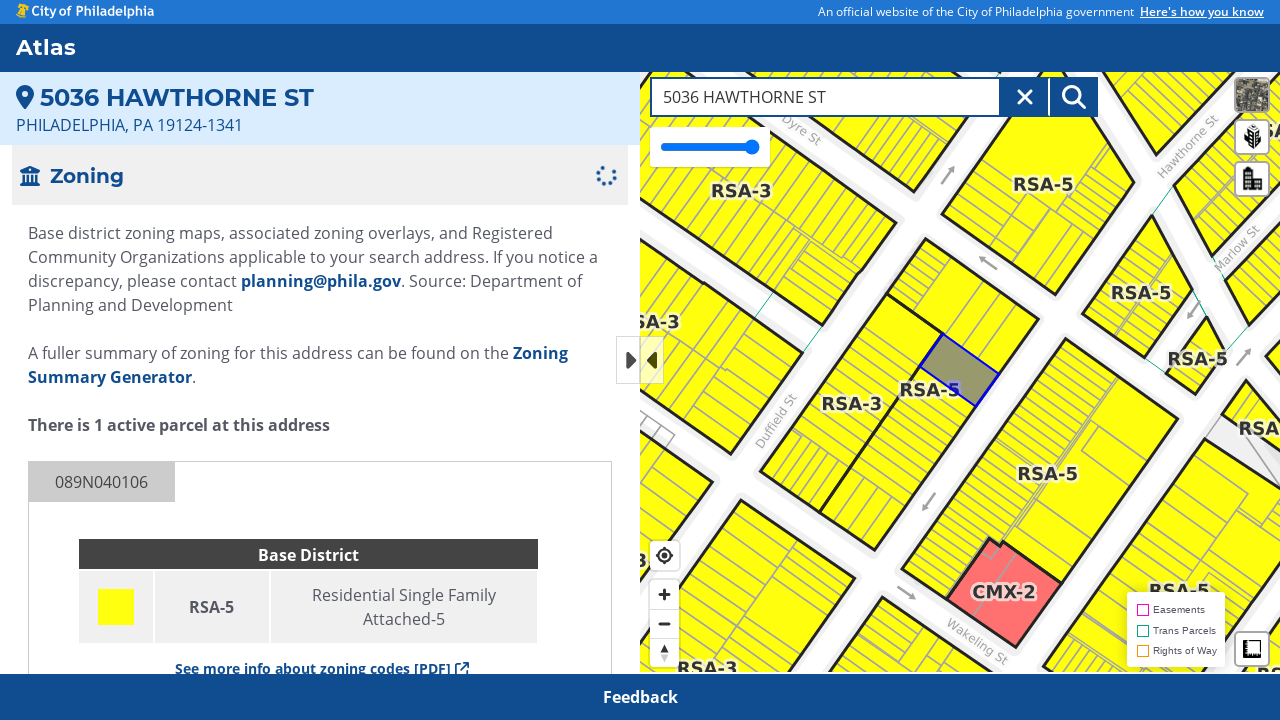

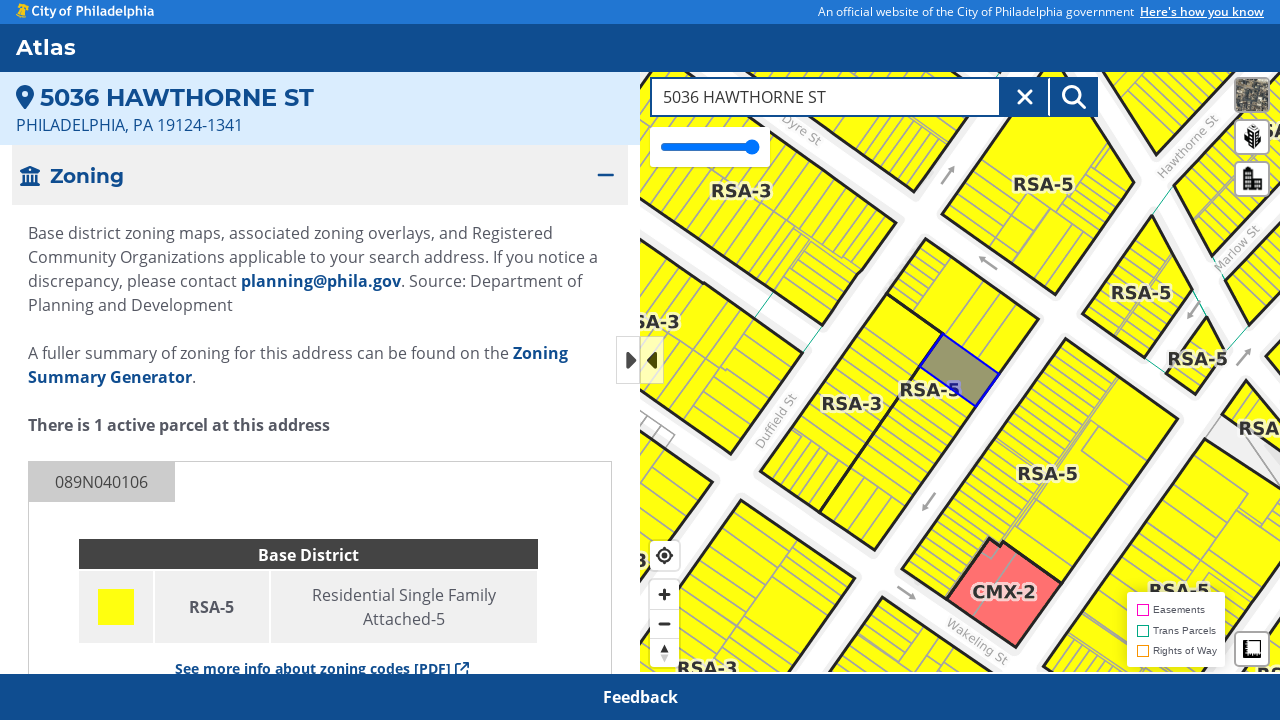